Tests an e-commerce shopping flow by adding specific vegetables (Cucumber, Brocolli, Beetroot) to cart, proceeding to checkout, and applying a promo code

Starting URL: https://rahulshettyacademy.com/seleniumPractise/

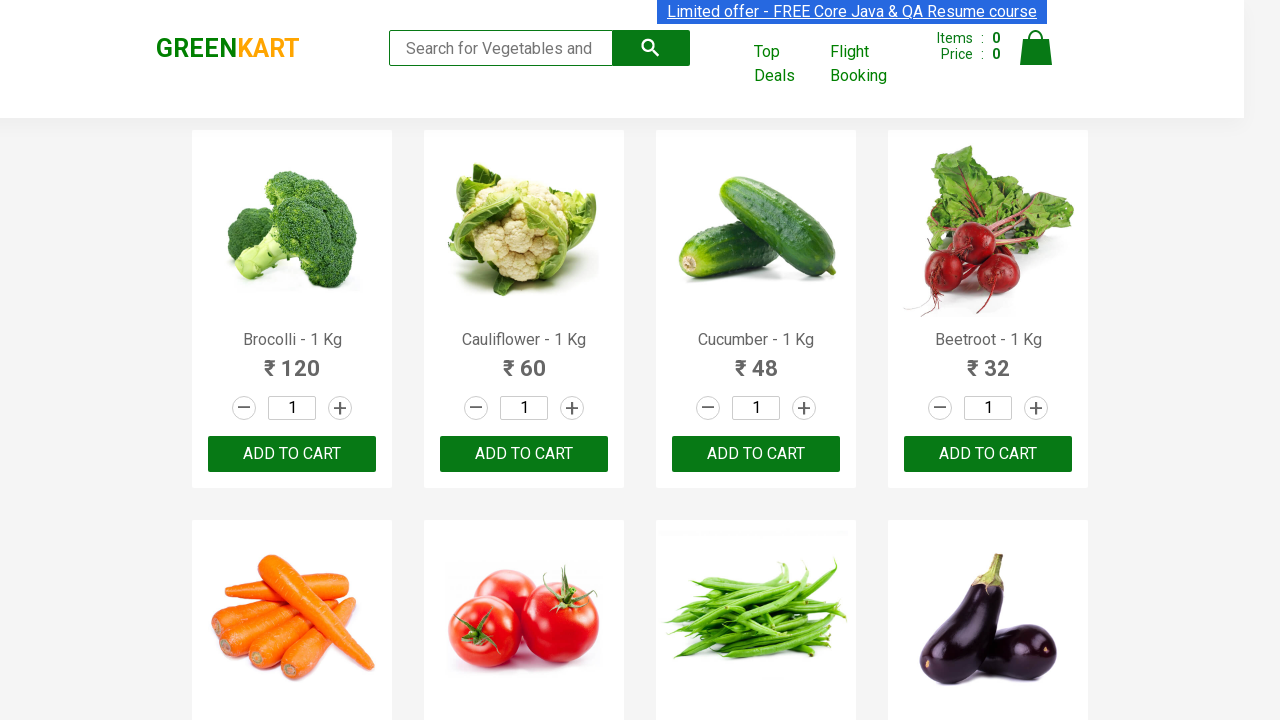

Waited for product names to load
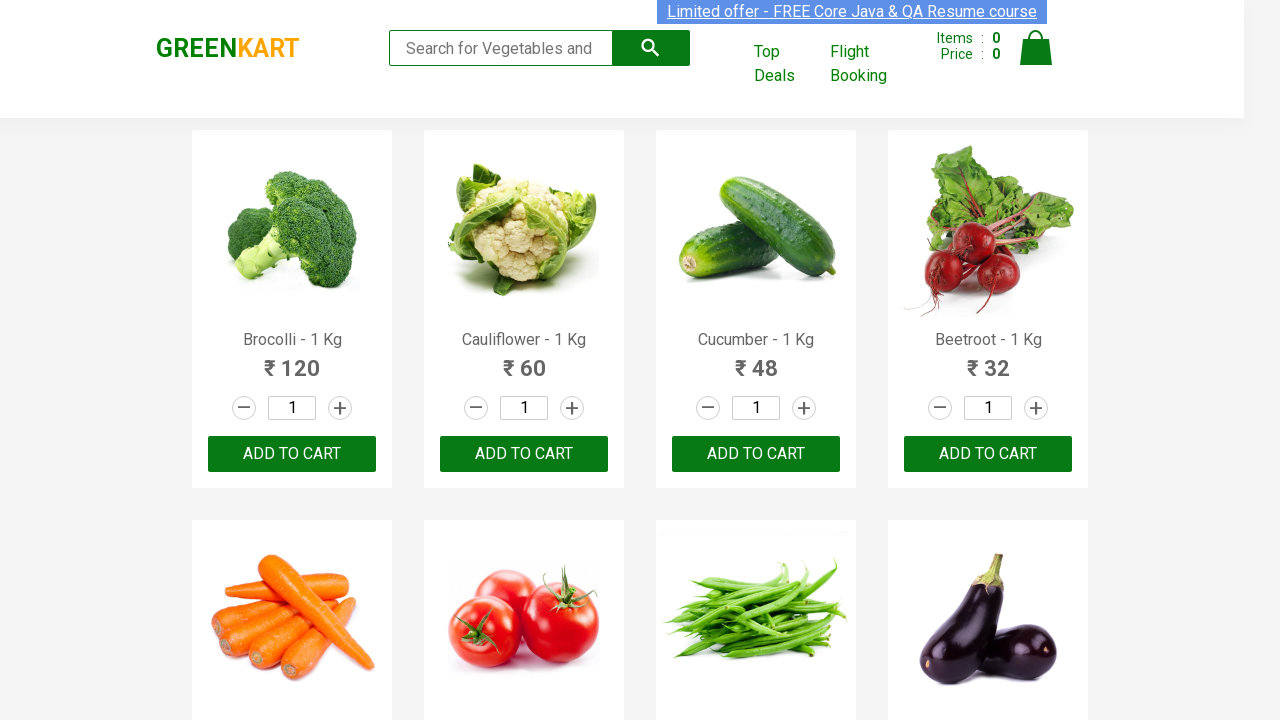

Retrieved all product elements
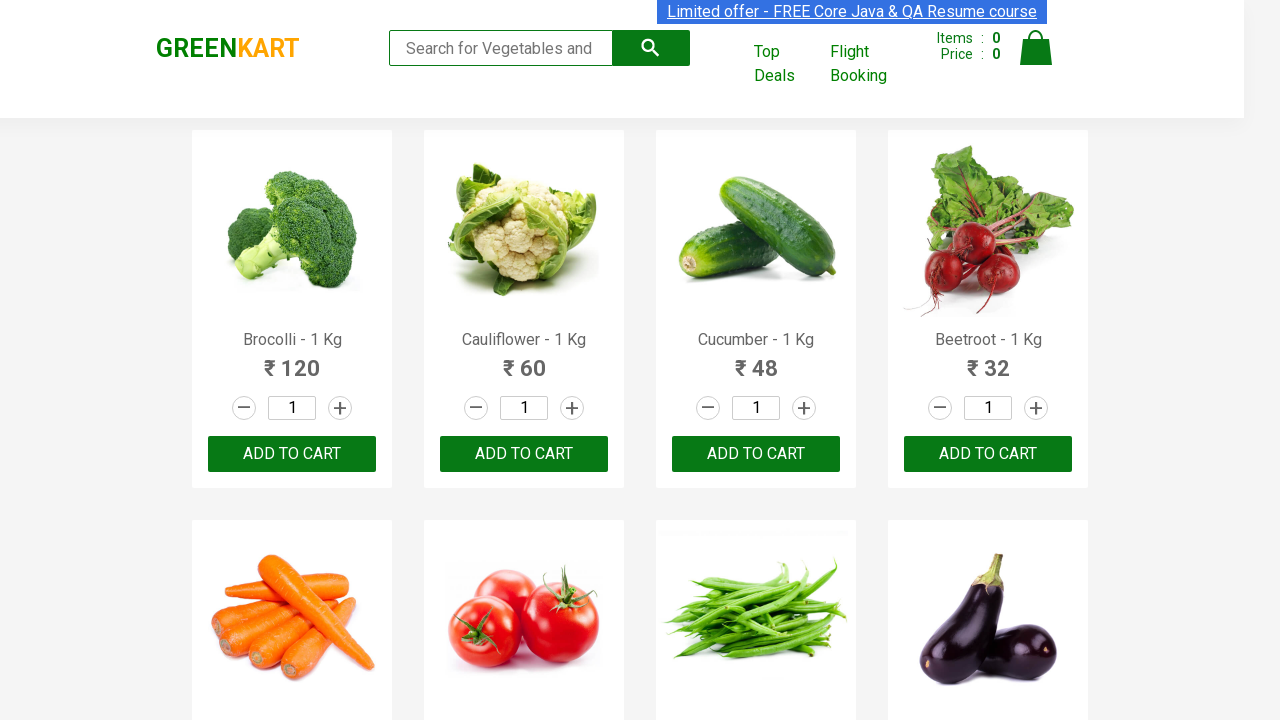

Added Brocolli to cart at (292, 454) on xpath=//div[@class='product-action']/button >> nth=0
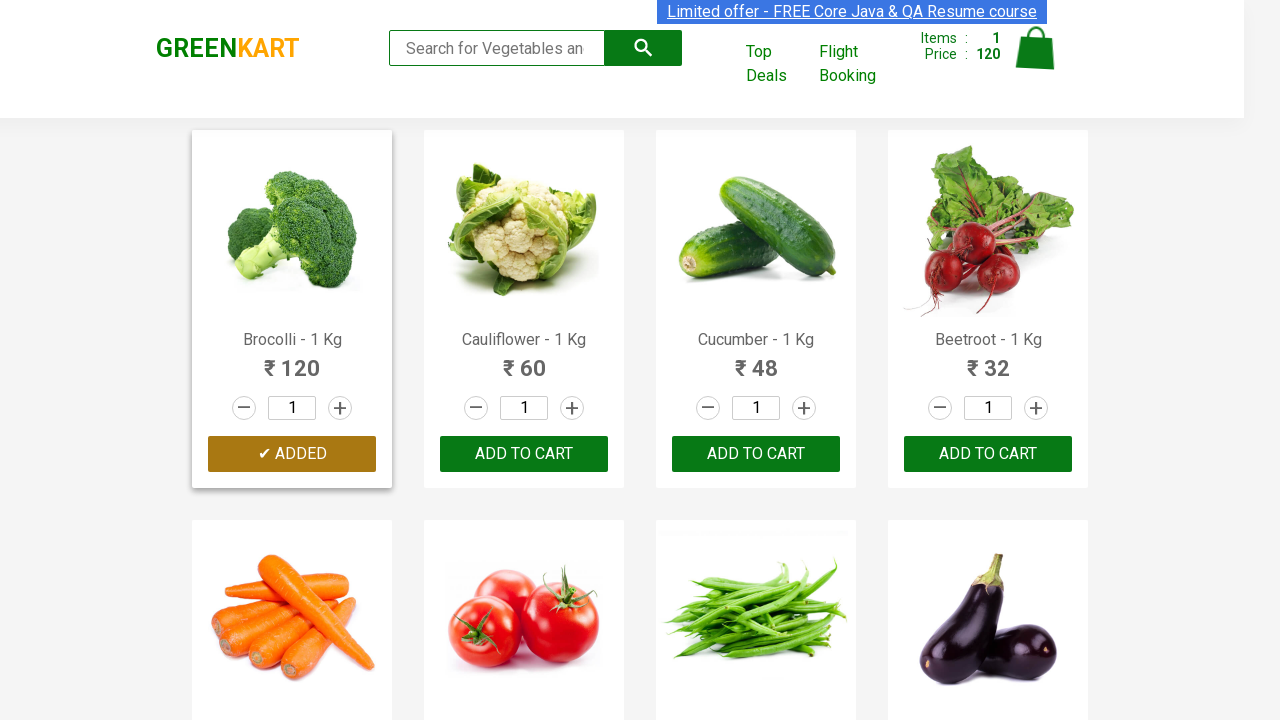

Added Cucumber to cart at (756, 454) on xpath=//div[@class='product-action']/button >> nth=2
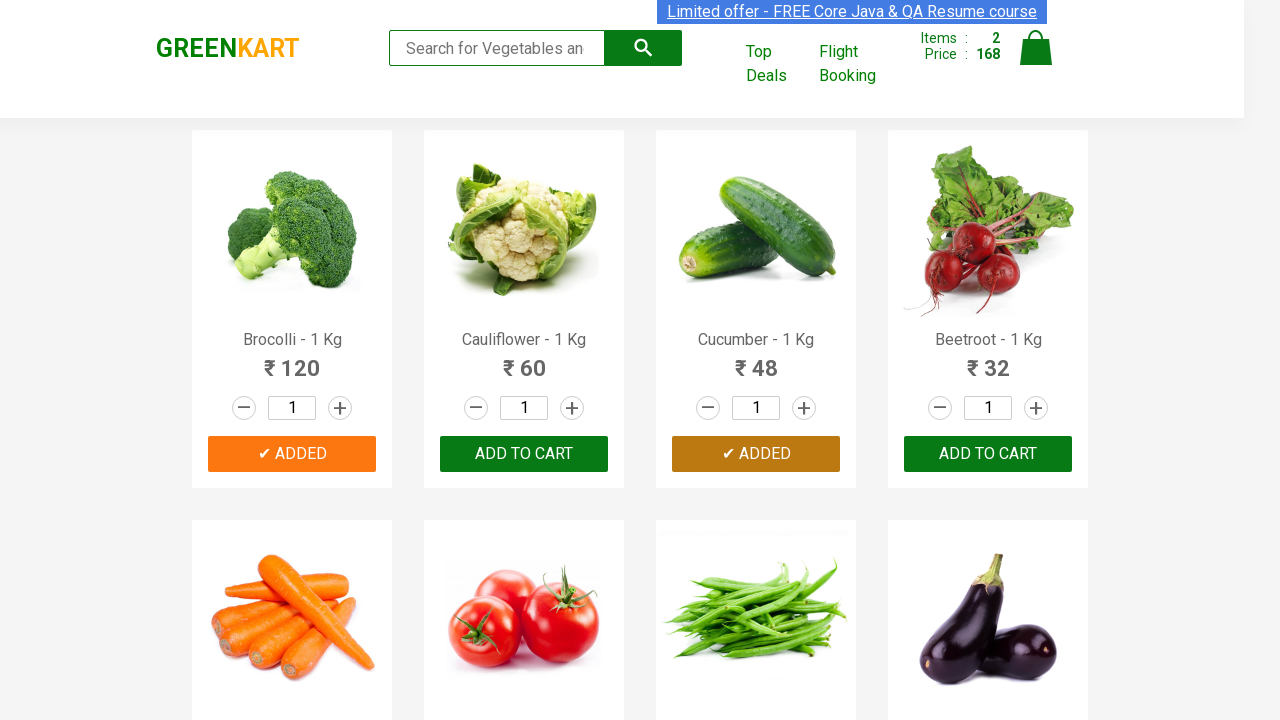

Added Beetroot to cart at (988, 454) on xpath=//div[@class='product-action']/button >> nth=3
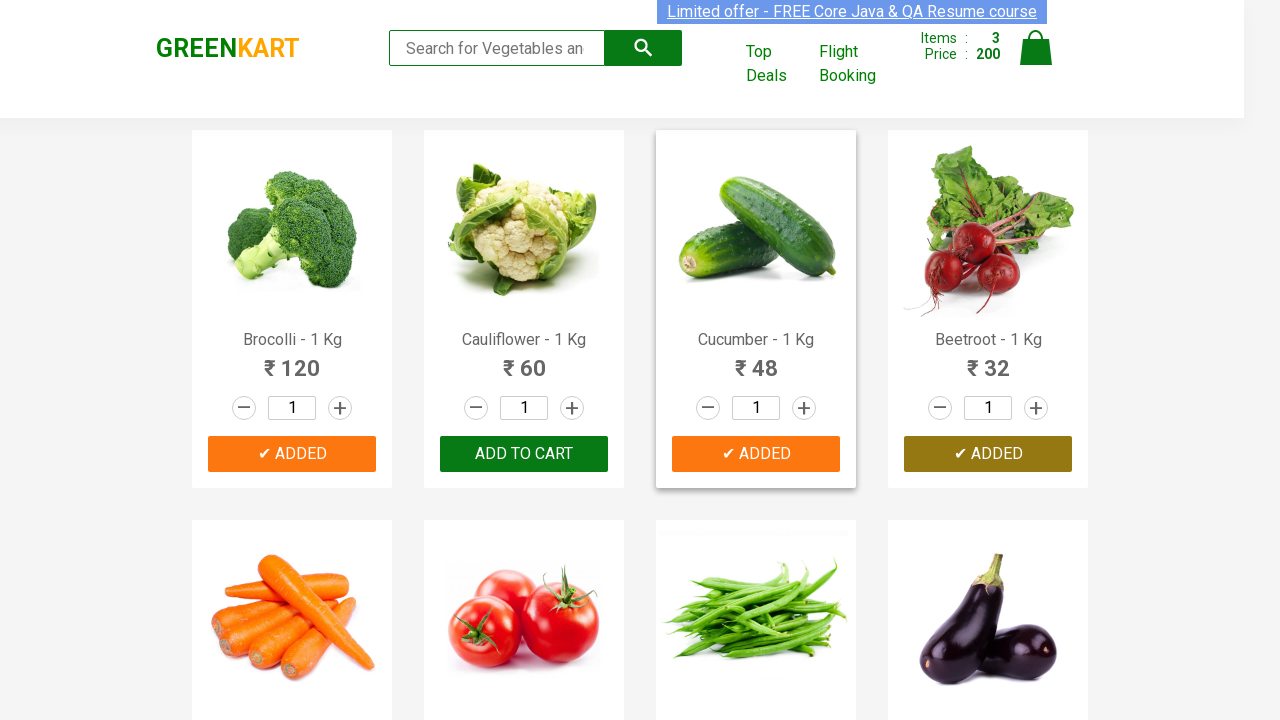

Clicked on cart icon at (1036, 48) on img[alt='Cart']
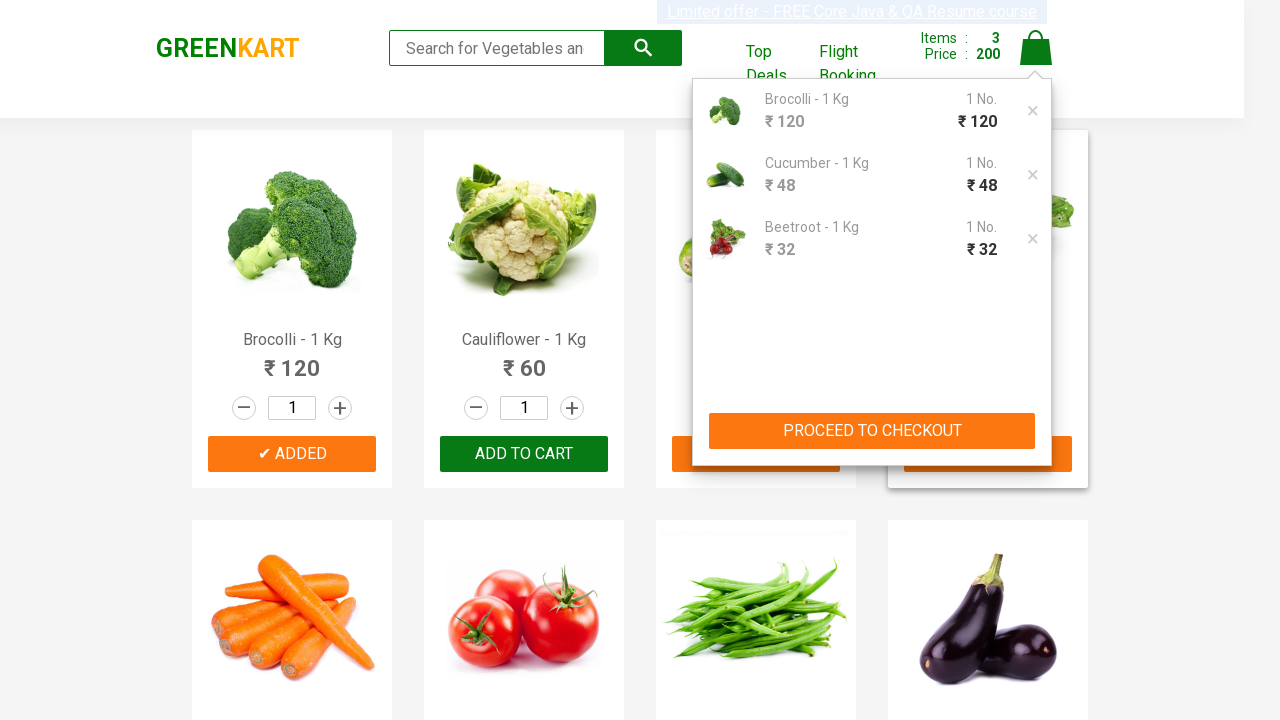

Clicked proceed to checkout button at (872, 431) on xpath=//button[contains(text(),'PROCEED TO CHECKOUT')]
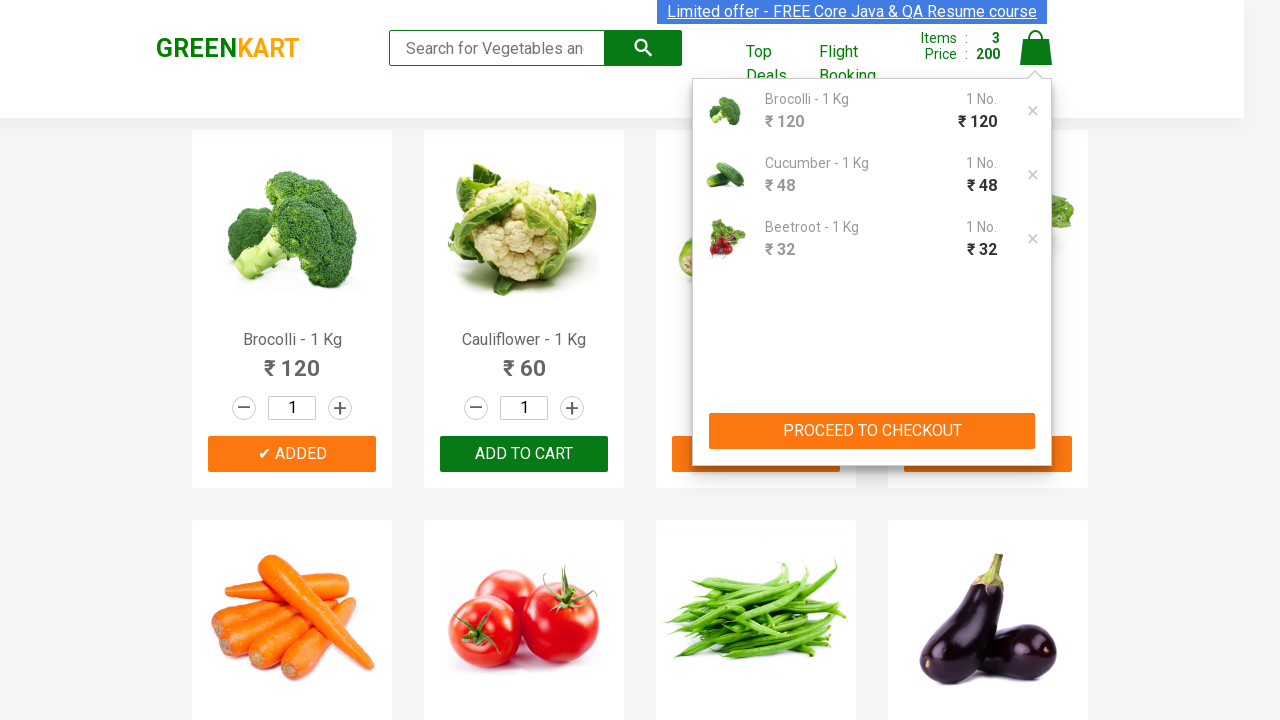

Waited for promo code input field to appear
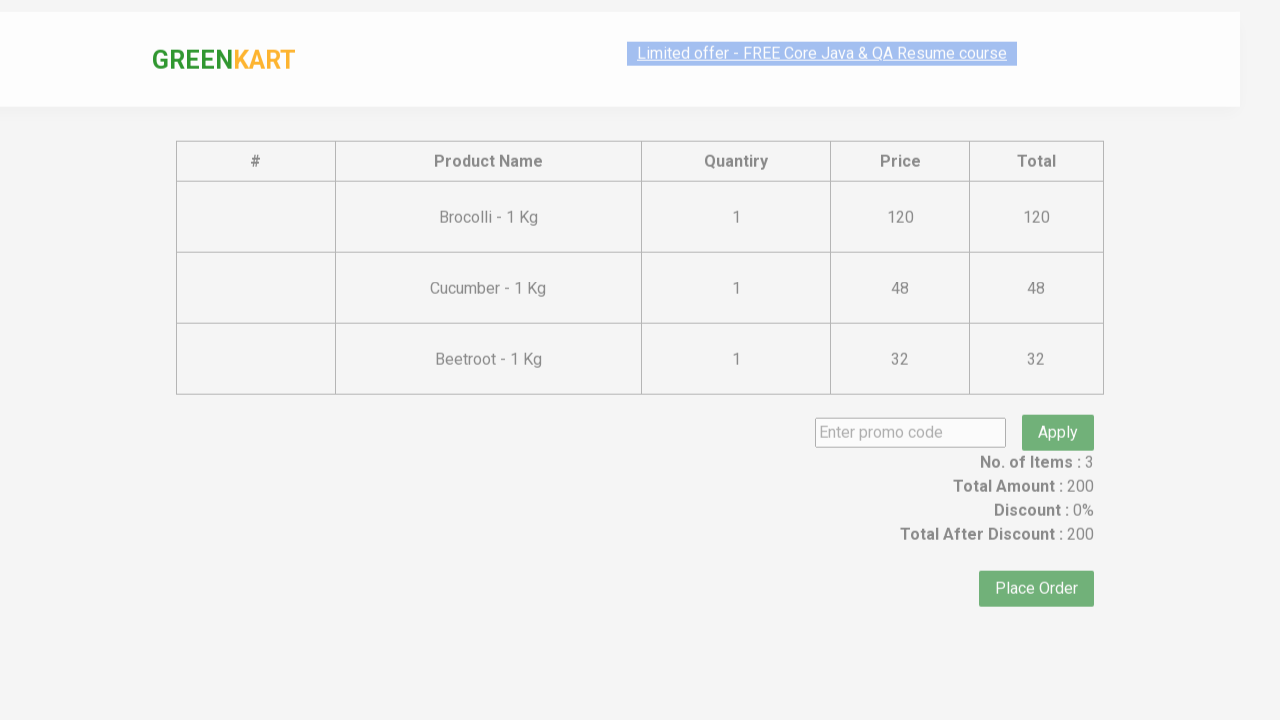

Entered promo code 'rahulshettyacademy' on input.promoCode
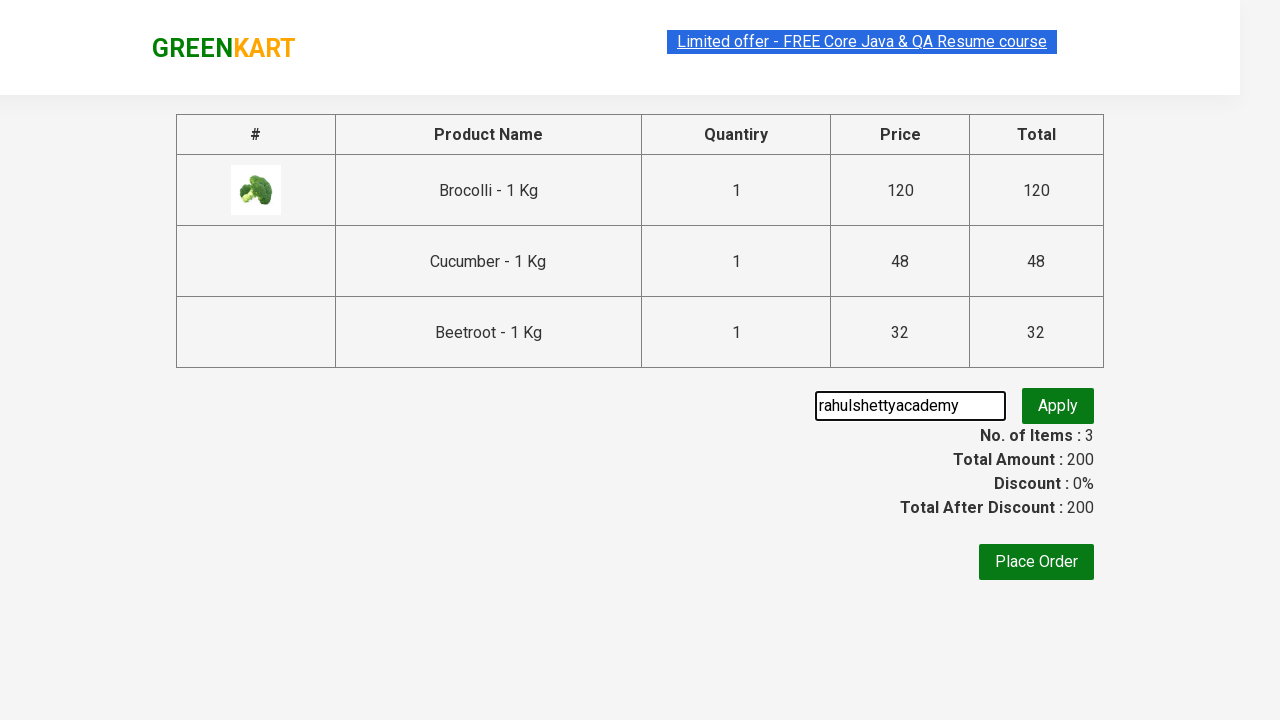

Clicked apply promo button at (1058, 406) on button.promoBtn
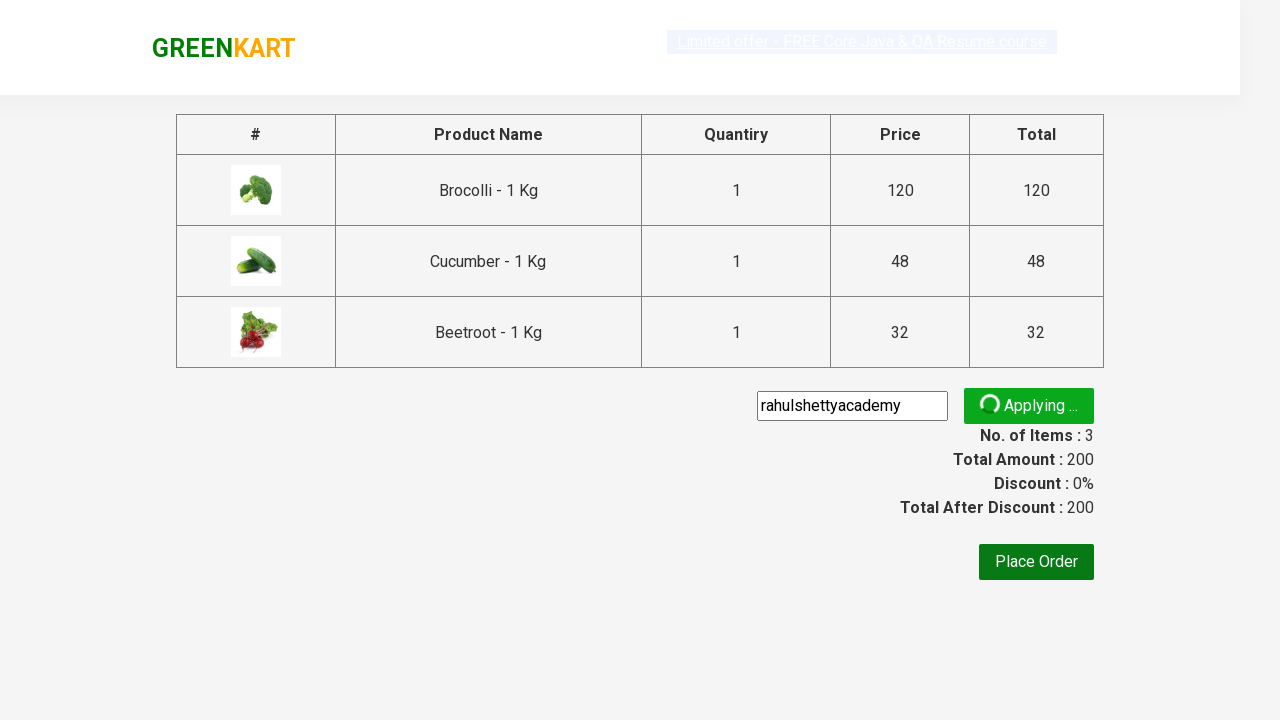

Promo code applied successfully
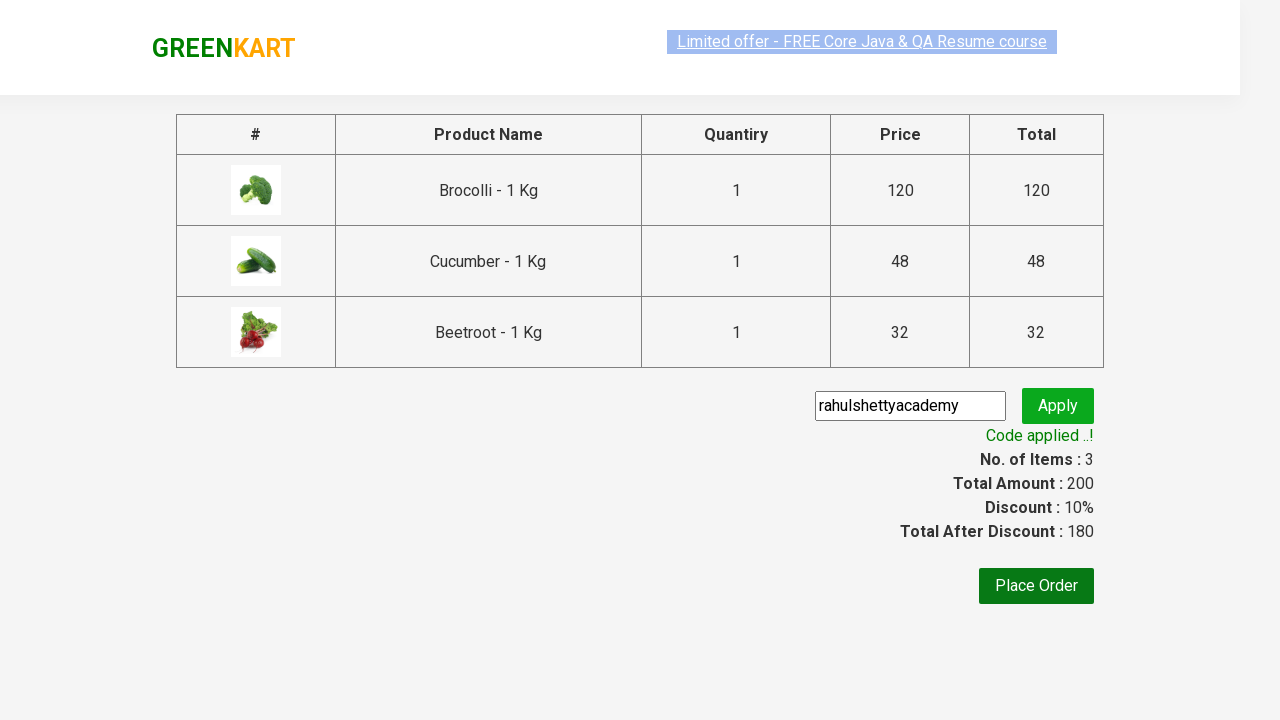

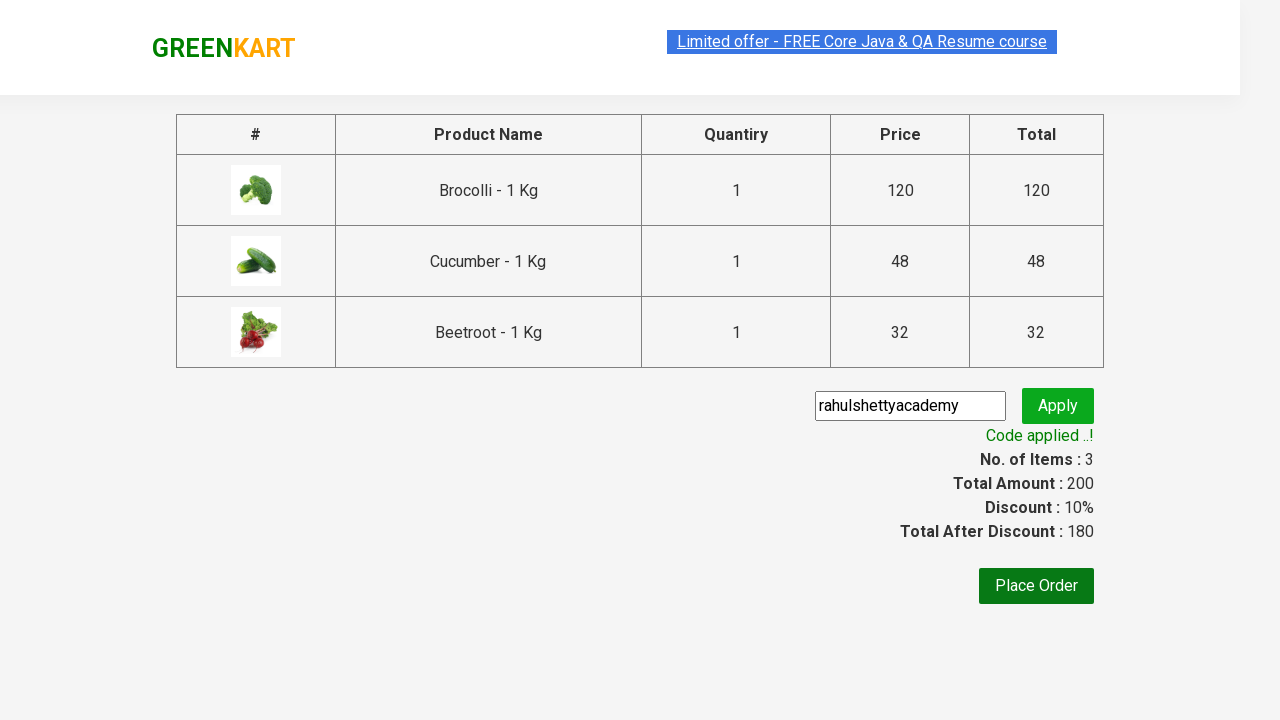